Tests frame switching functionality by navigating between different frames and clicking buttons within them

Starting URL: https://www.leafground.com/frame.xhtml

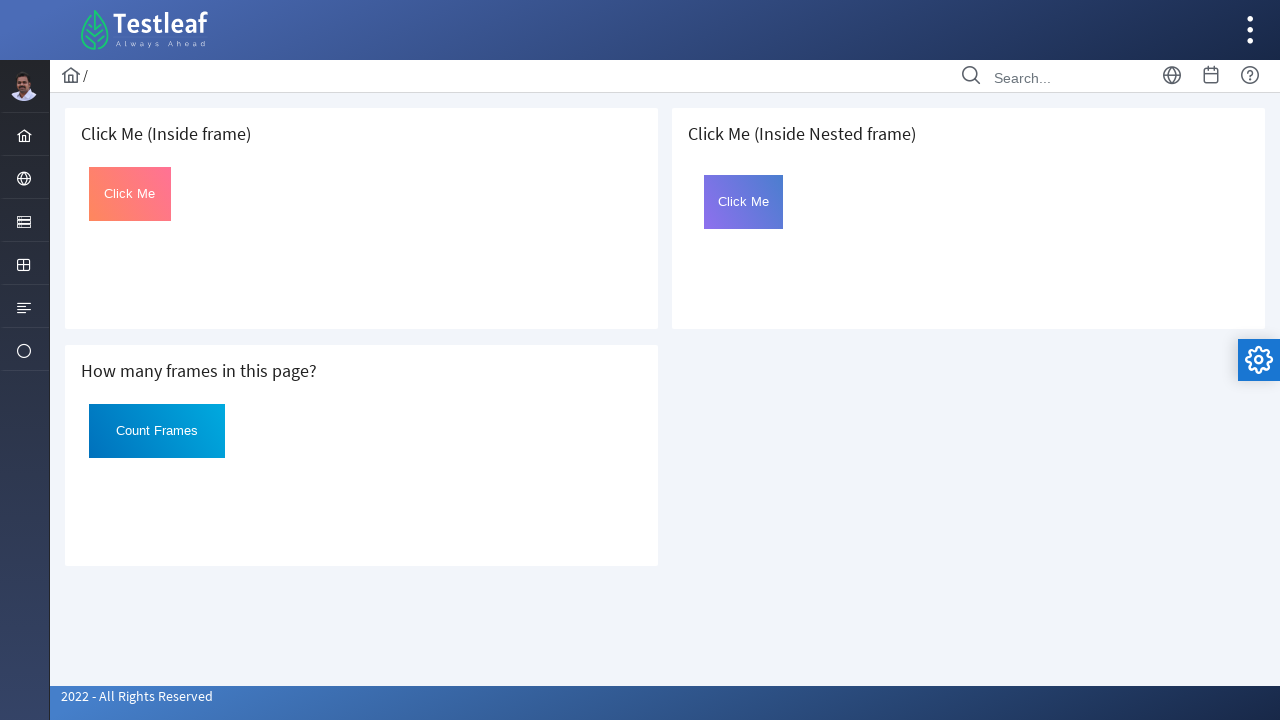

Located first iframe frame
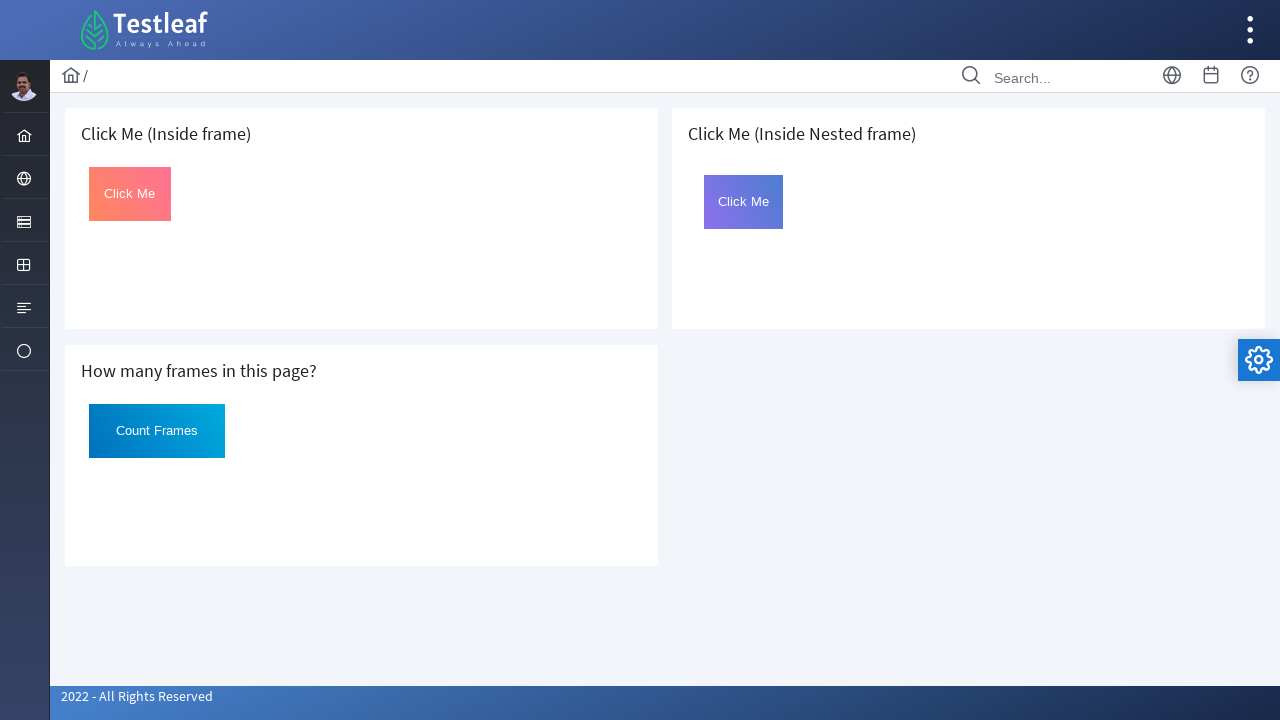

Clicked button with id 'Click' in first frame at (130, 194) on iframe >> nth=0 >> internal:control=enter-frame >> xpath=(//button[@id='Click'])
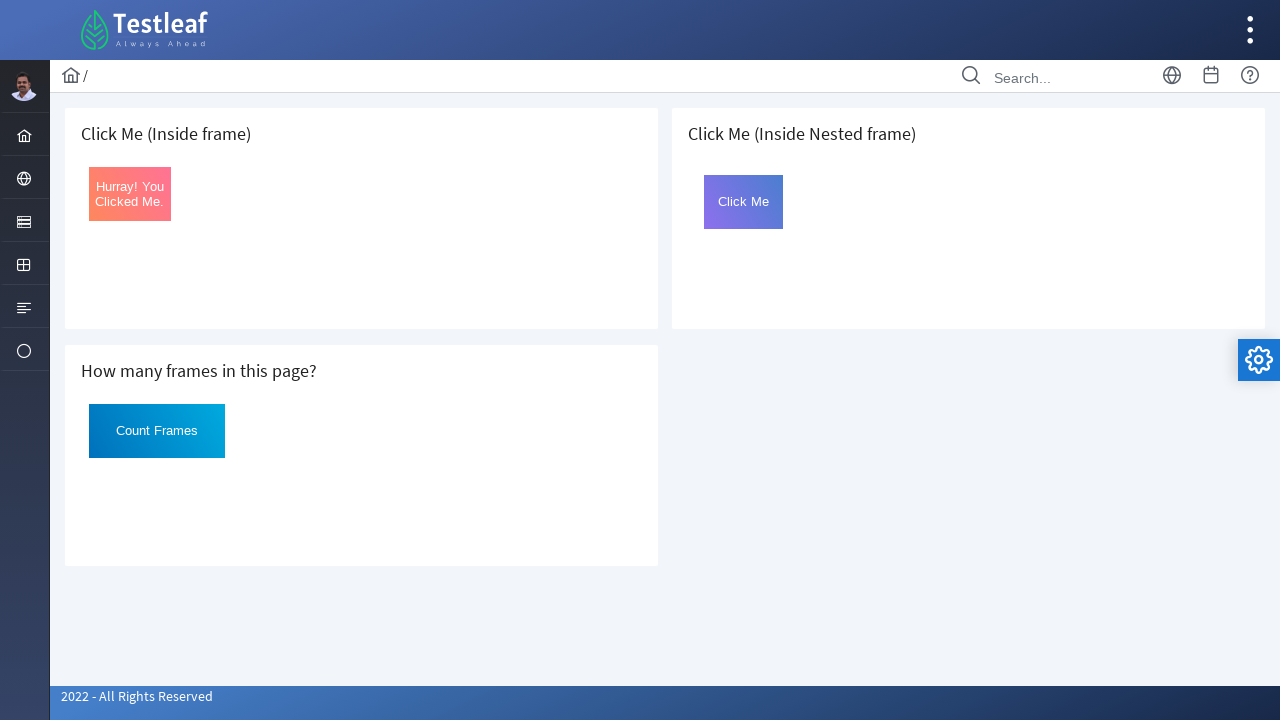

Retrieved button text: Hurray! You Clicked Me.
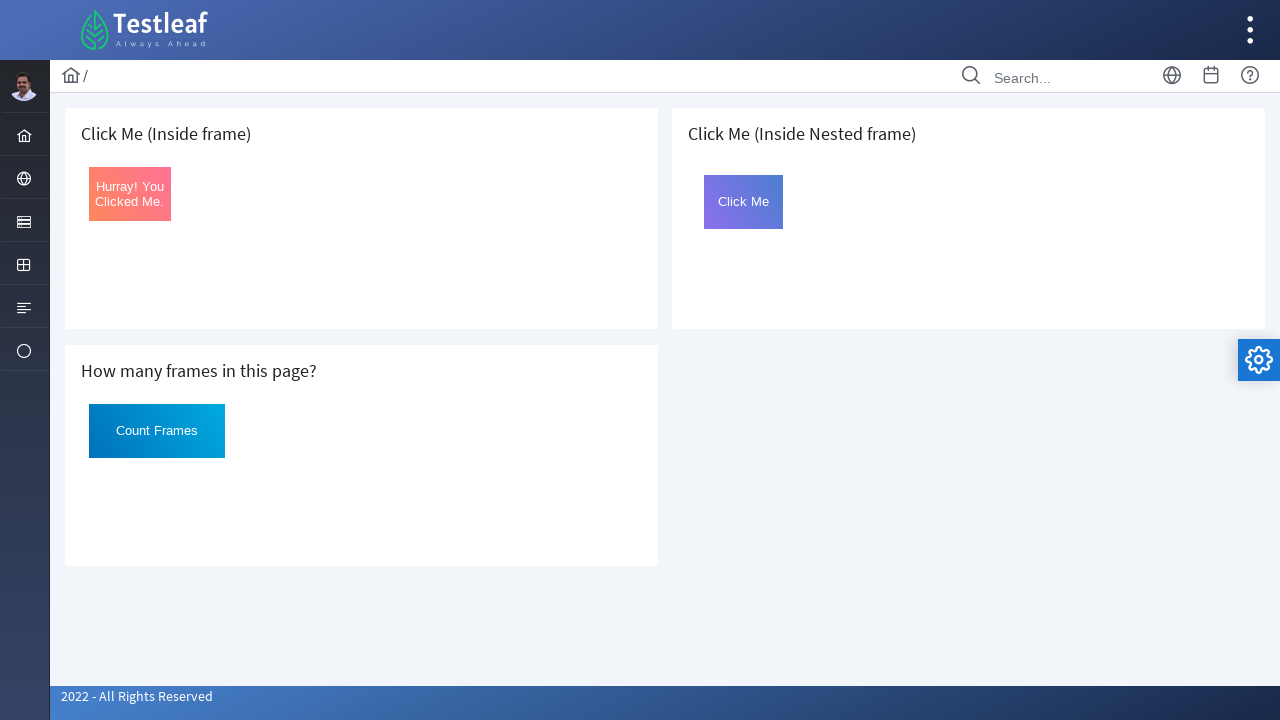

Located third iframe frame
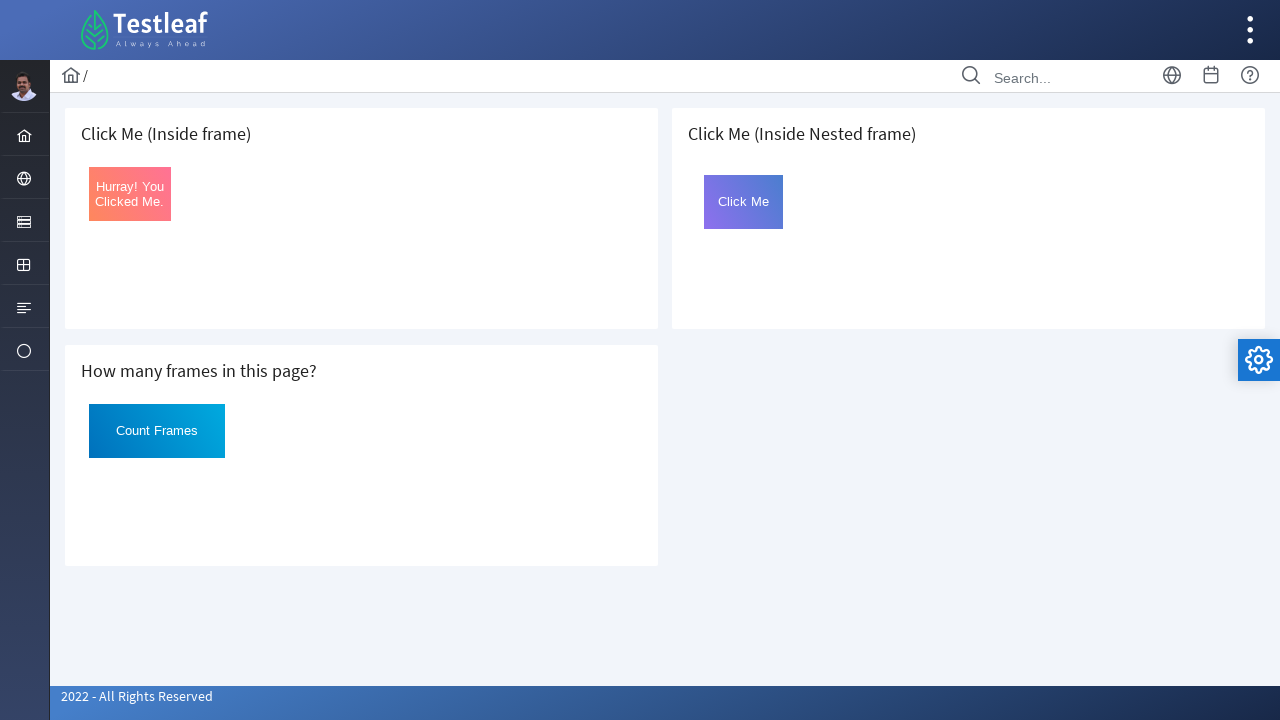

Located nested frame with name 'frame2' inside third frame
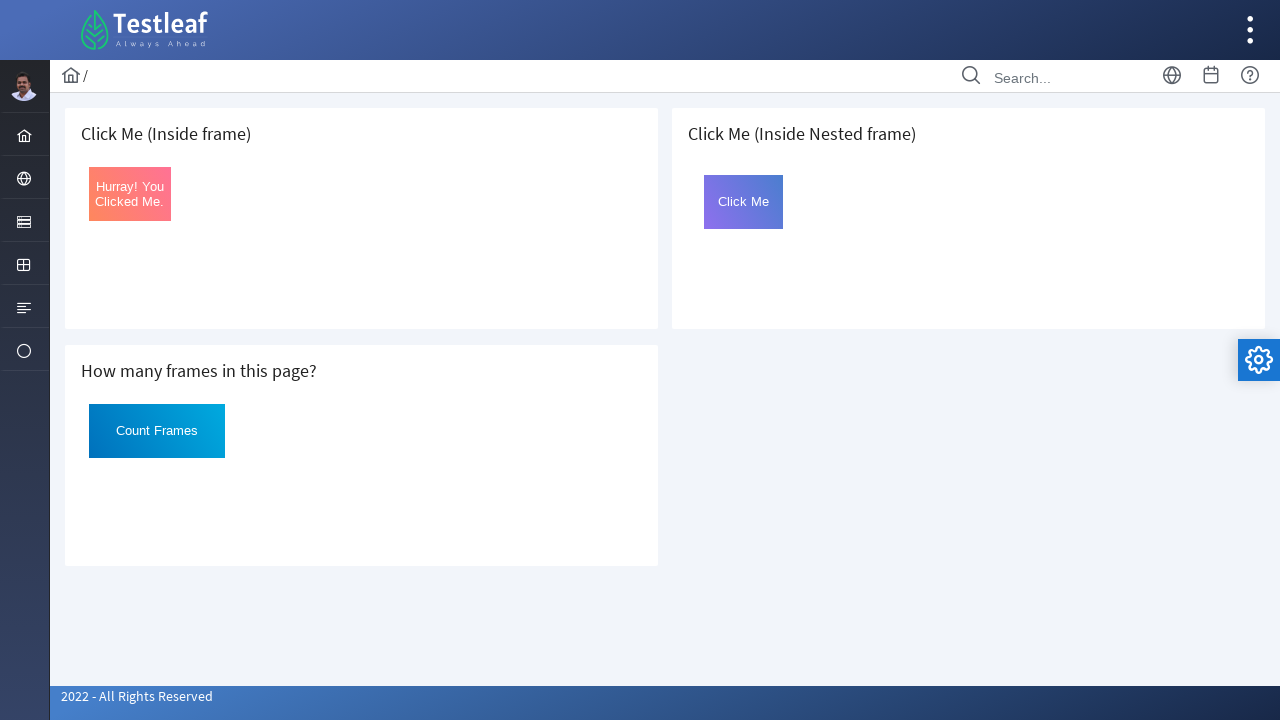

Clicked 'Click Me' button in nested frame at (744, 202) on iframe >> nth=2 >> internal:control=enter-frame >> iframe[name='frame2'] >> inte
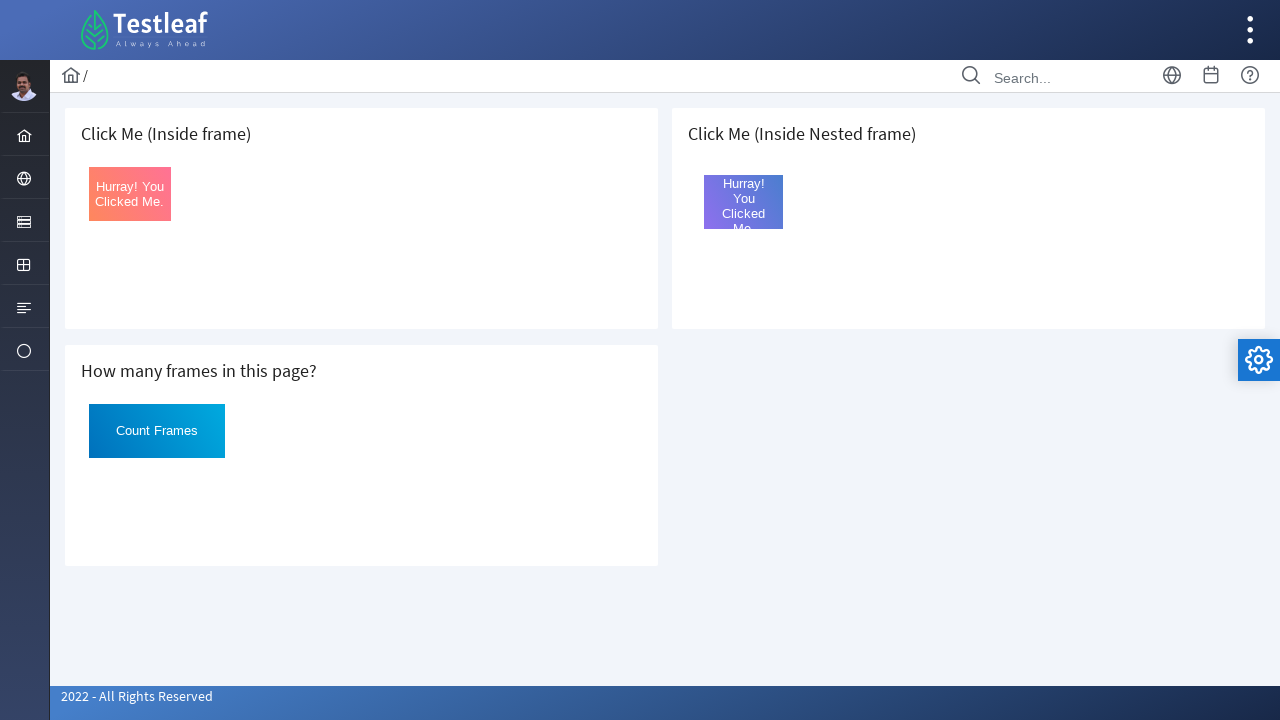

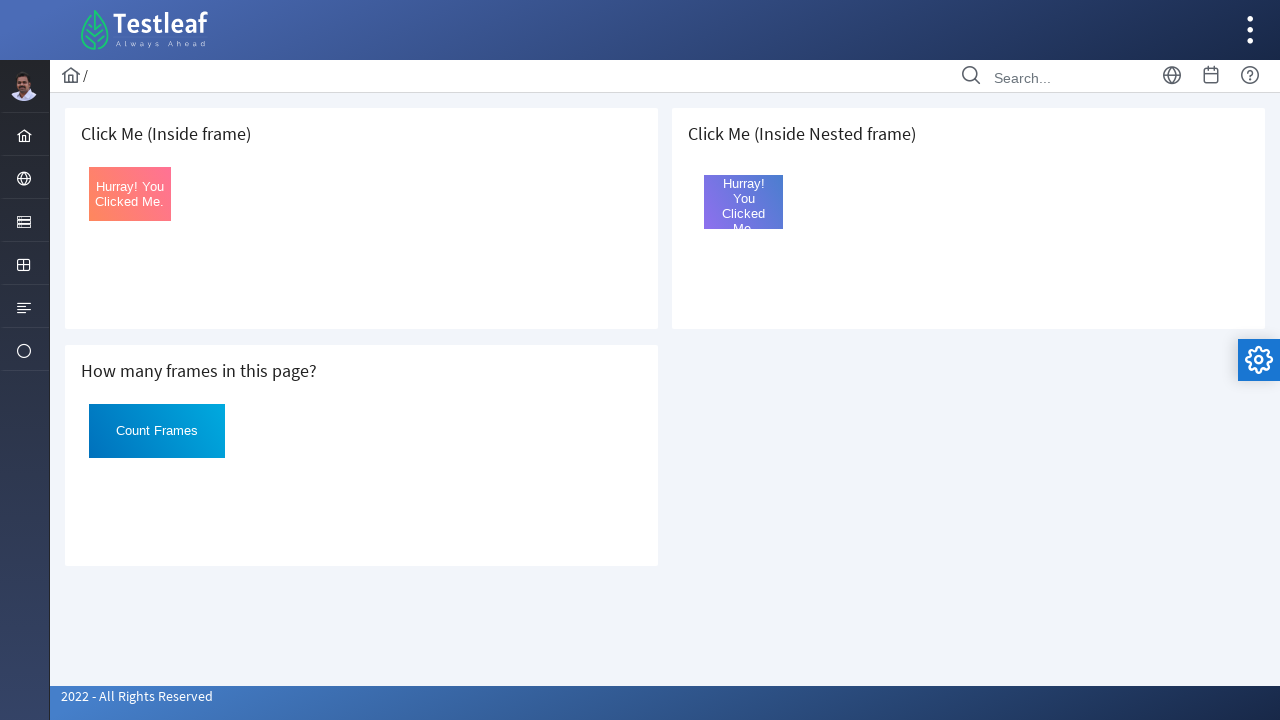